Tests dynamic properties page by waiting for a button to become clickable and verifying it is enabled

Starting URL: https://demoqa.com/dynamic-properties

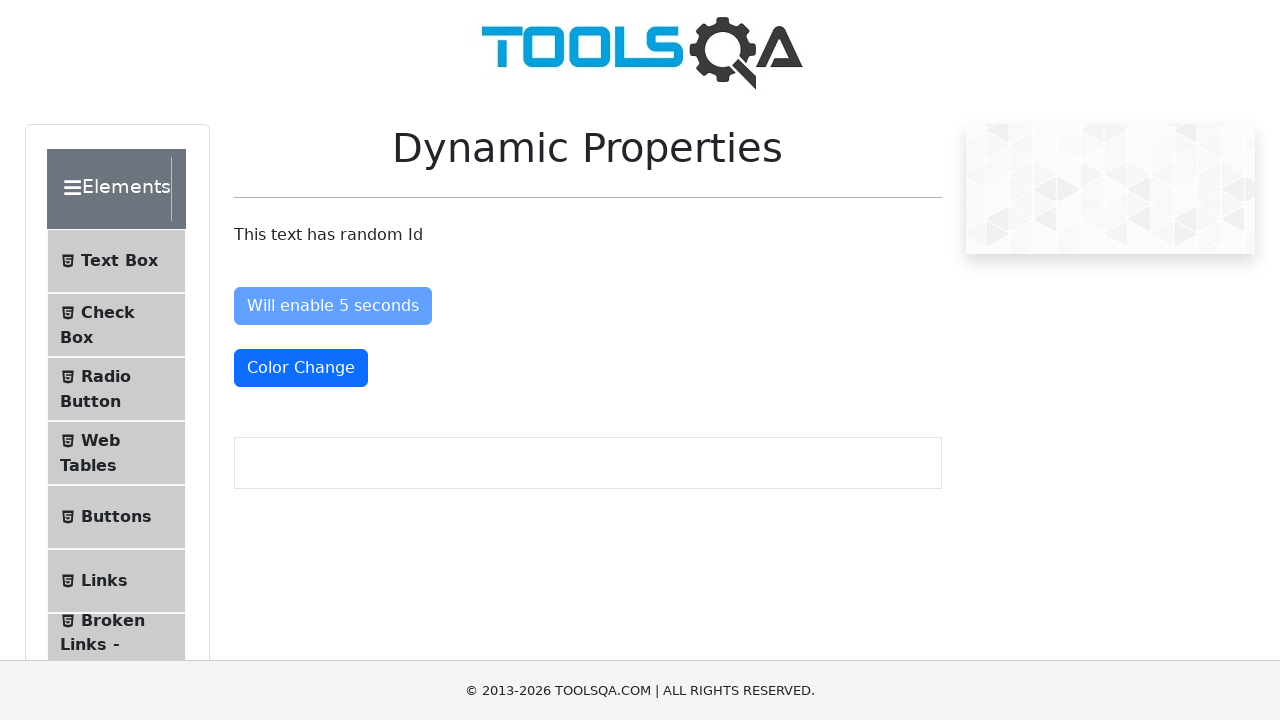

Waited for 'Enable After' button to become visible
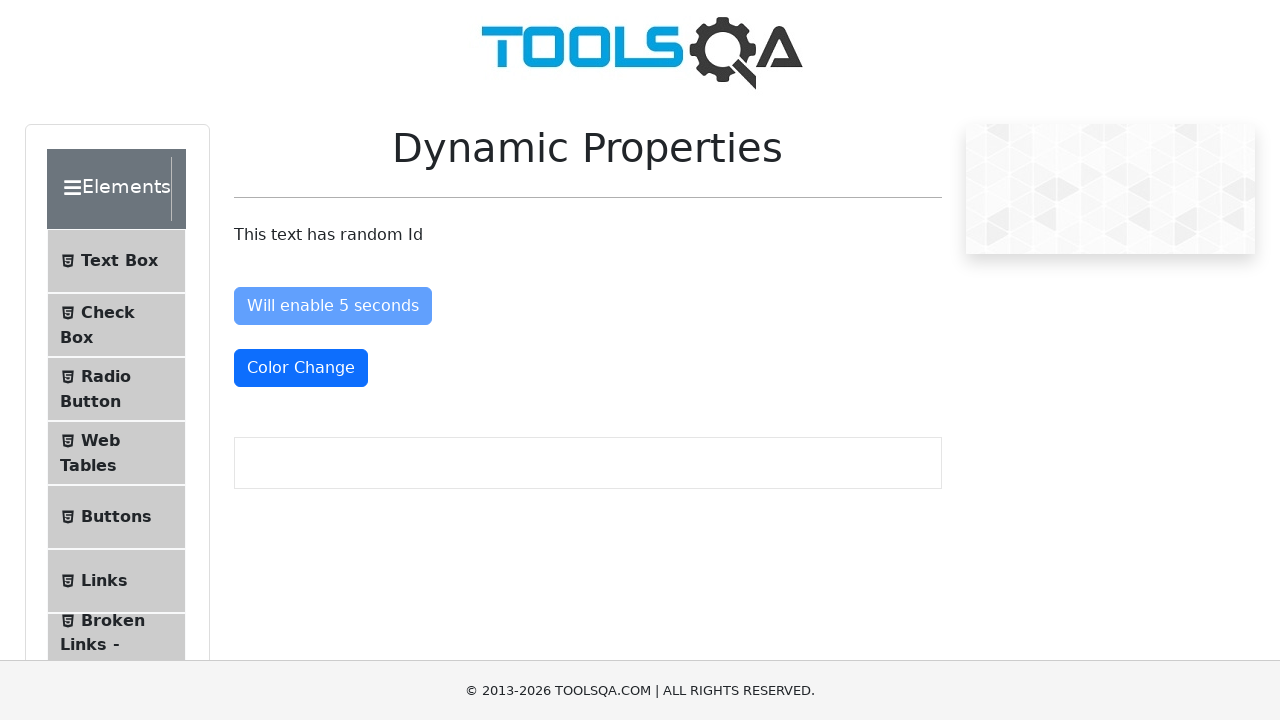

Waited for 'Enable After' button to be attached to DOM
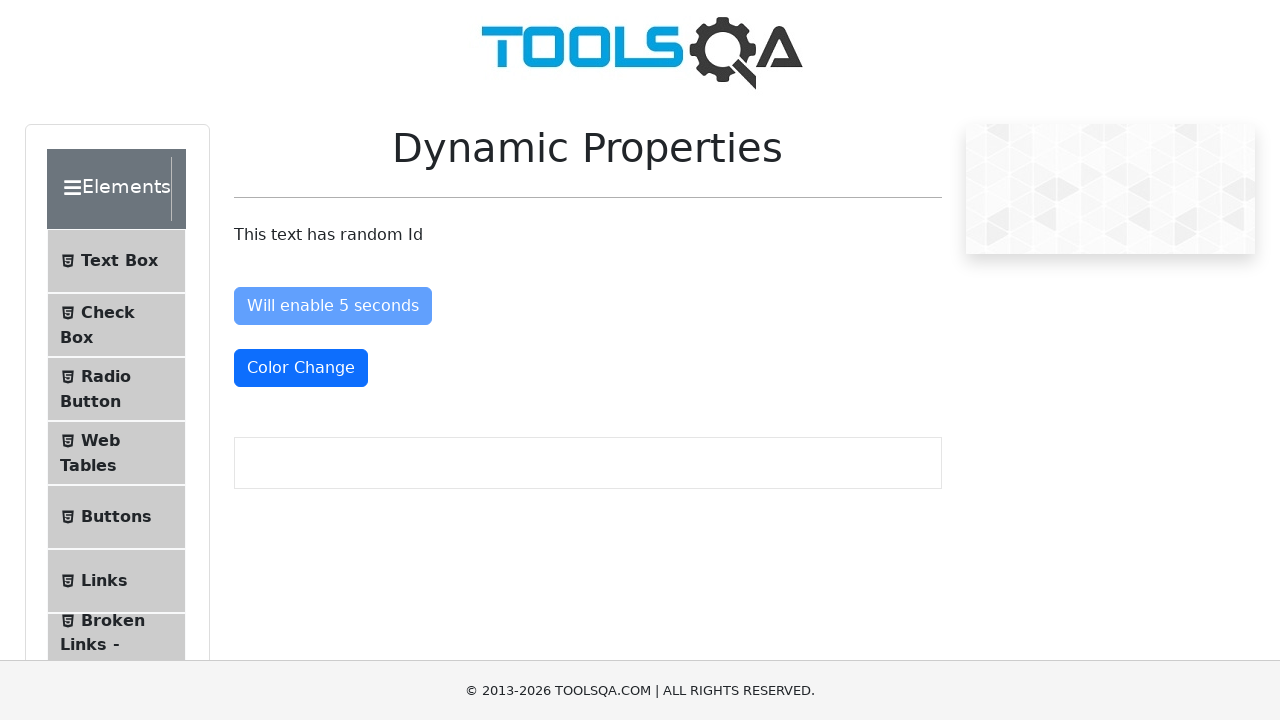

Verified 'Enable After' button is enabled
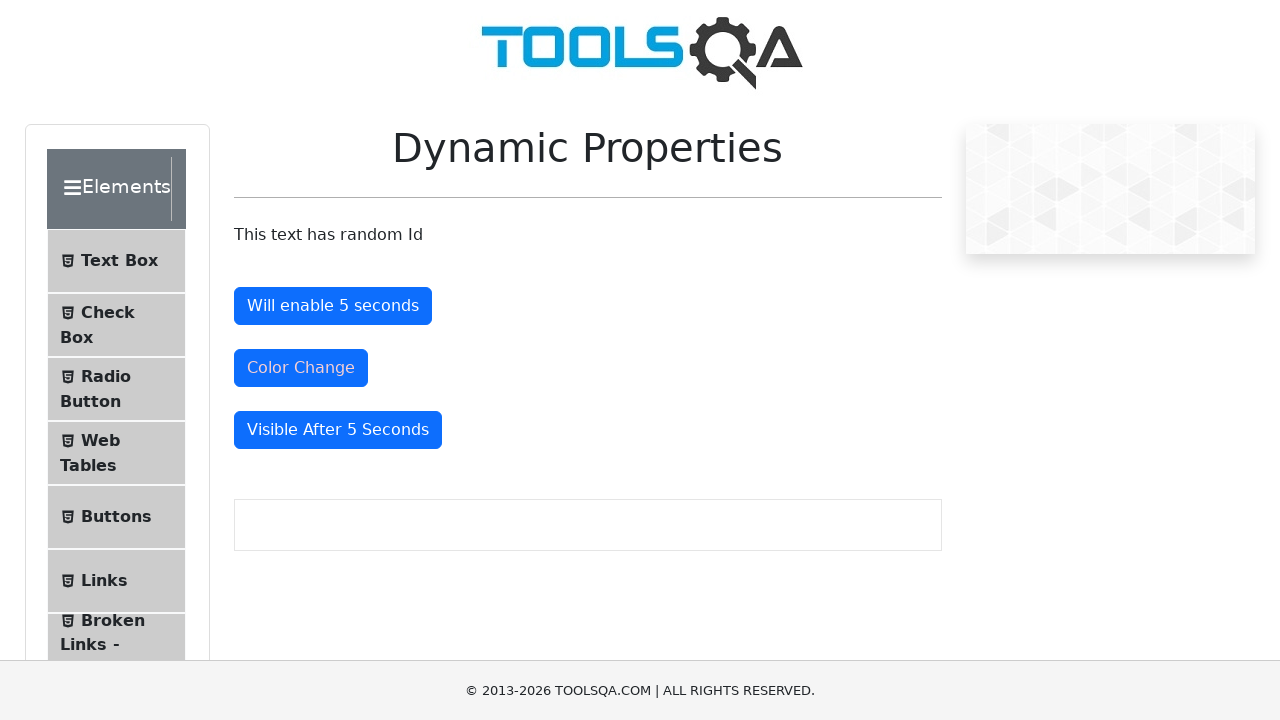

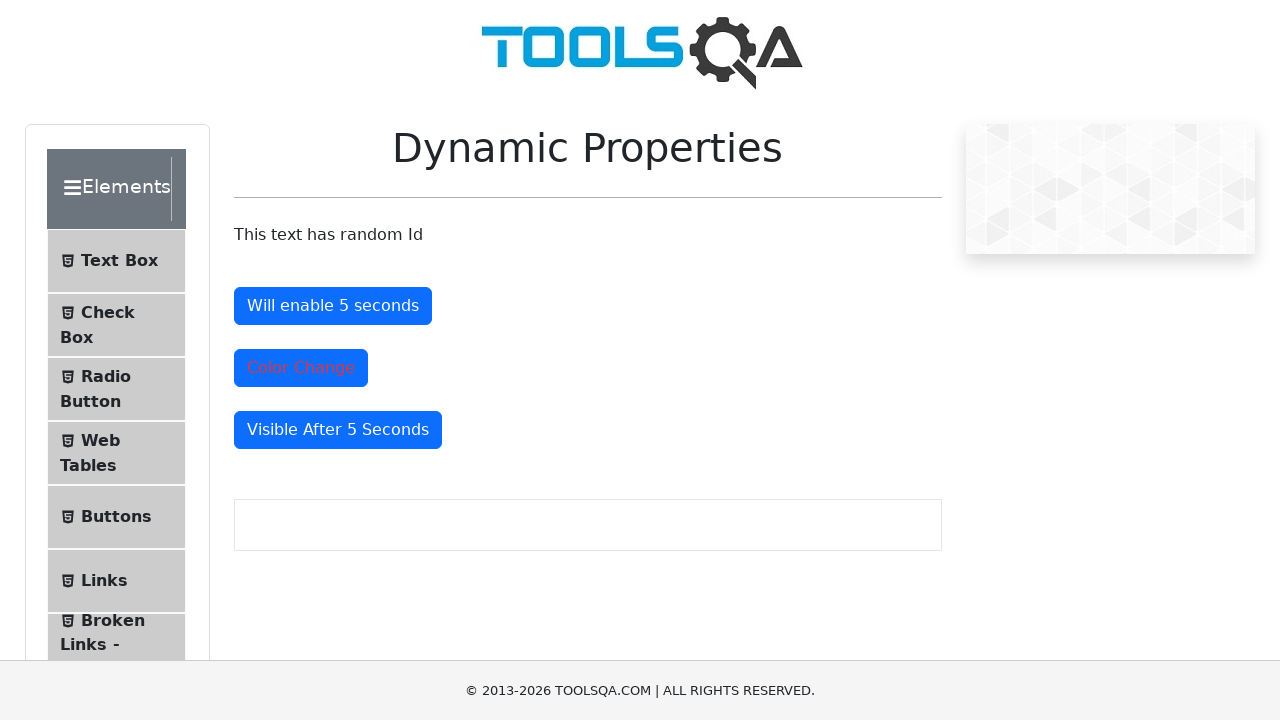